Tests dynamic loading by clicking start button and attempting to scroll to an element (though the element selector appears incorrect for this page)

Starting URL: https://the-internet.herokuapp.com/dynamic_loading/1

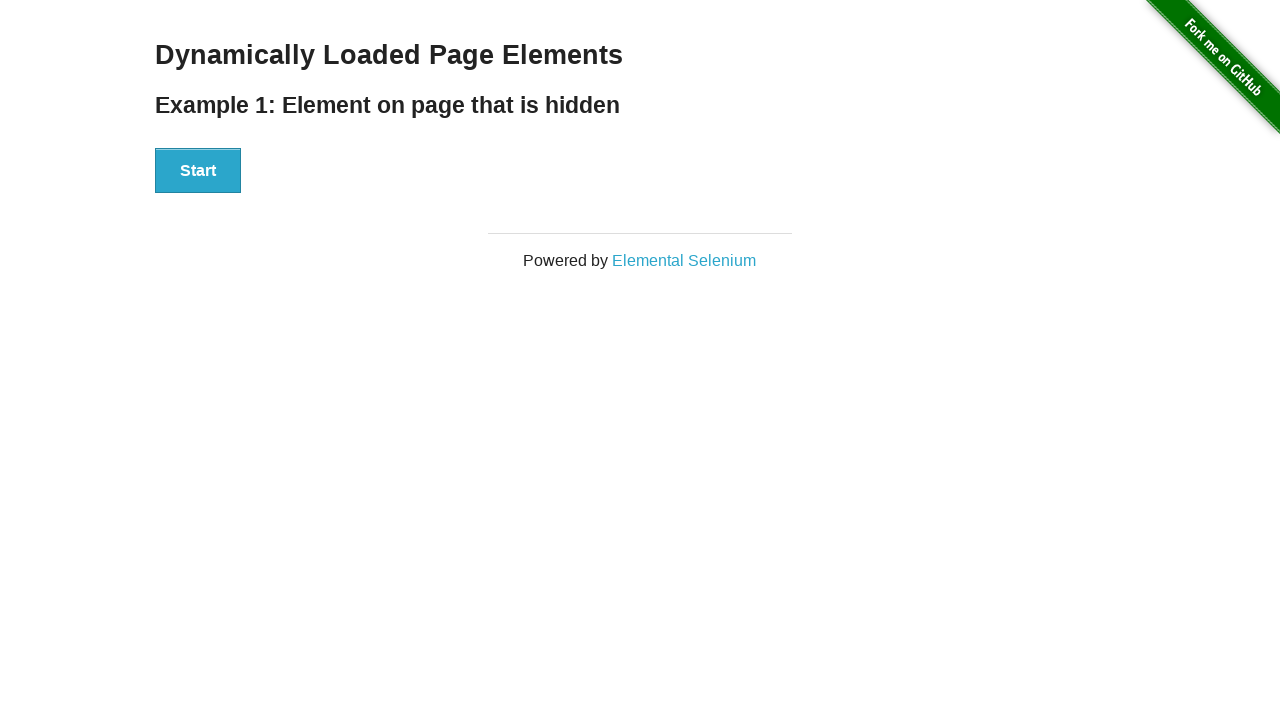

Clicked start button to trigger dynamic loading at (198, 171) on xpath=//div[@id='start']/button
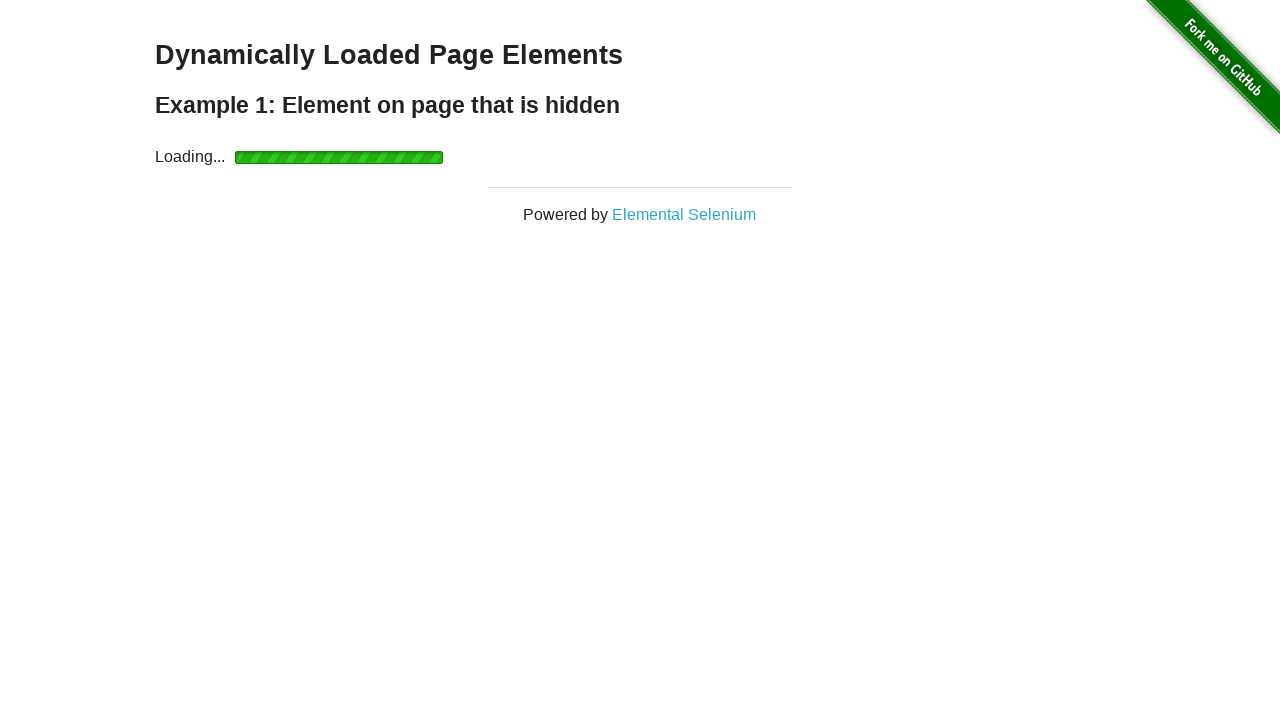

Waited 7 seconds for dynamic content to load
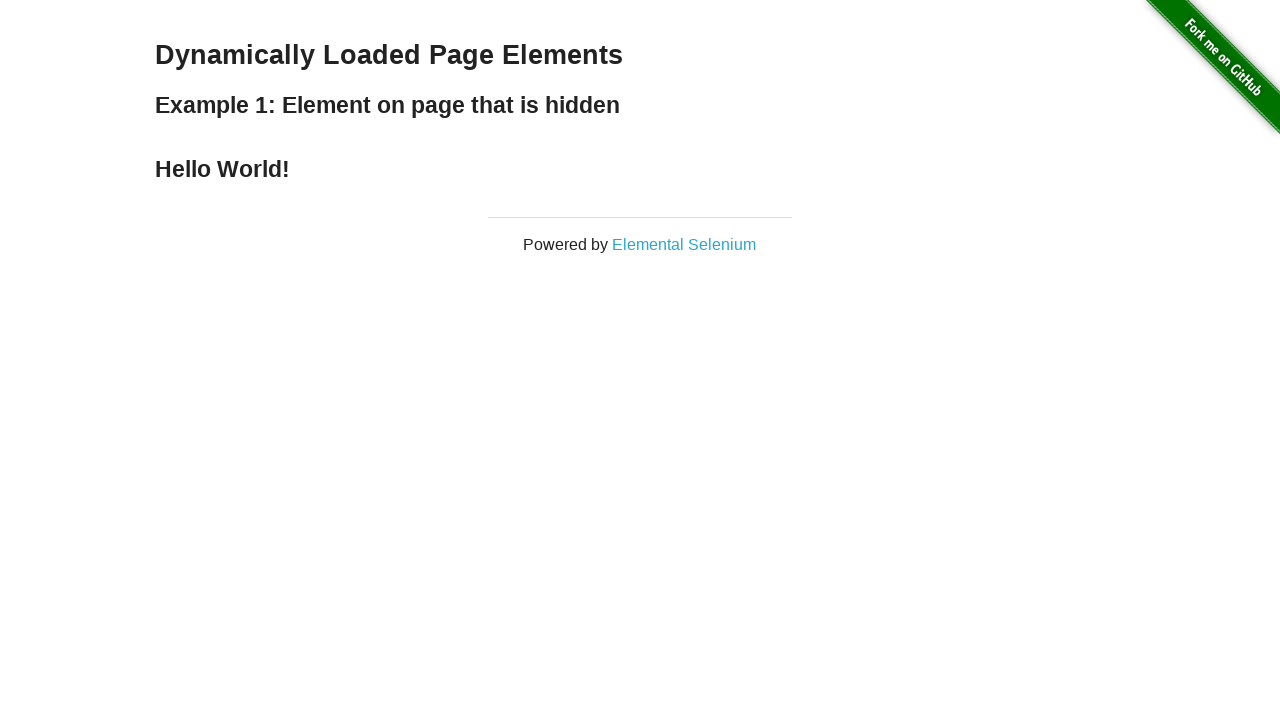

Located revenue calculator slider element
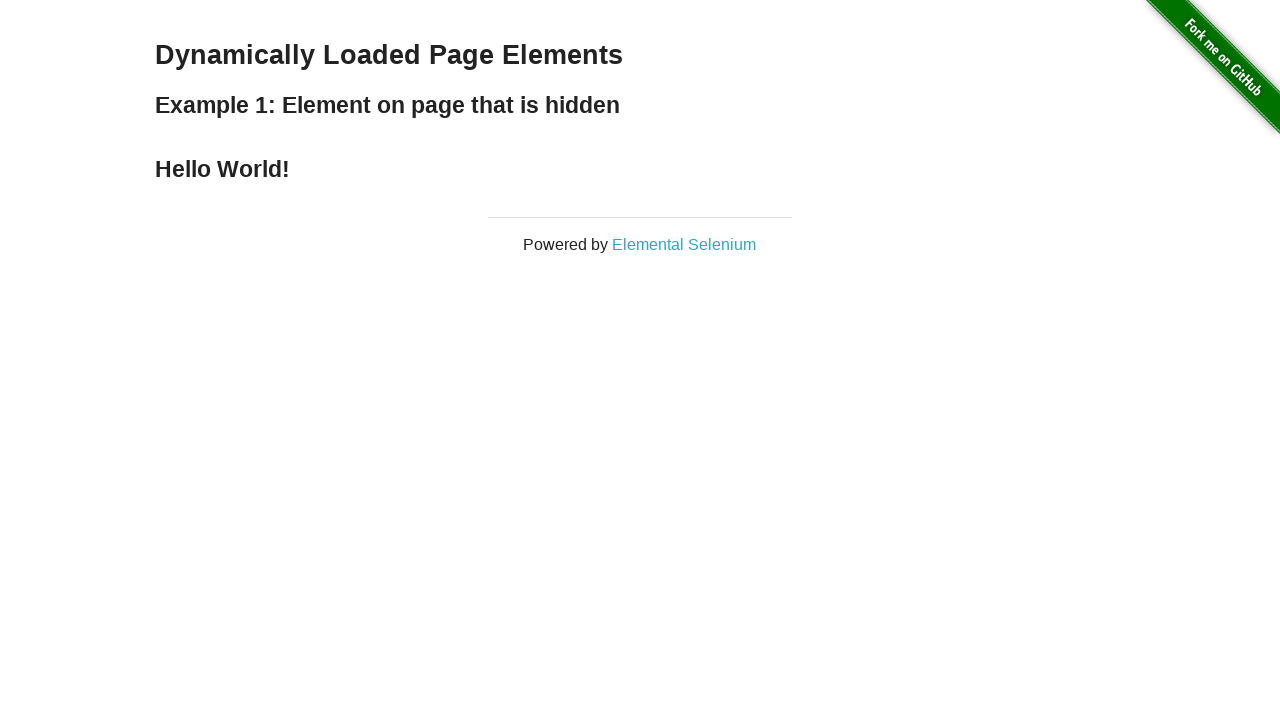

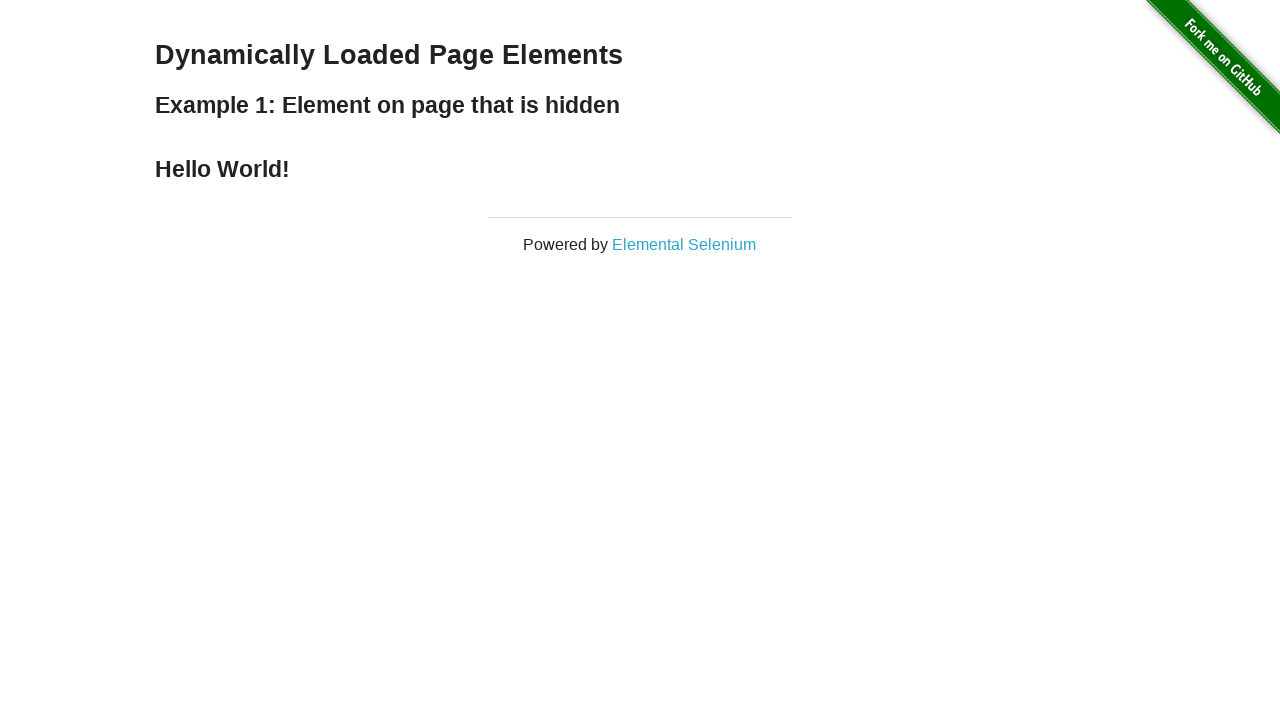